Tests drag and drop functionality within an iframe by dragging an element and dropping it onto a target area

Starting URL: https://jqueryui.com/droppable/

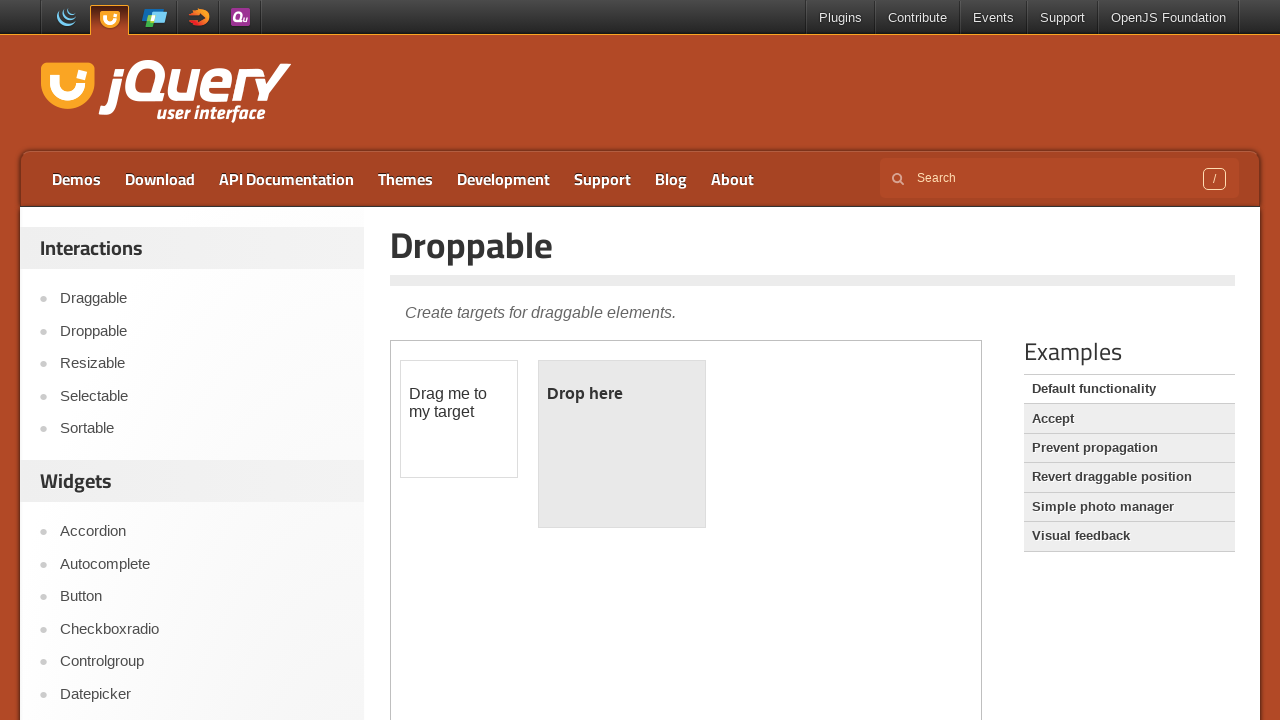

Located iframe containing drag and drop demo
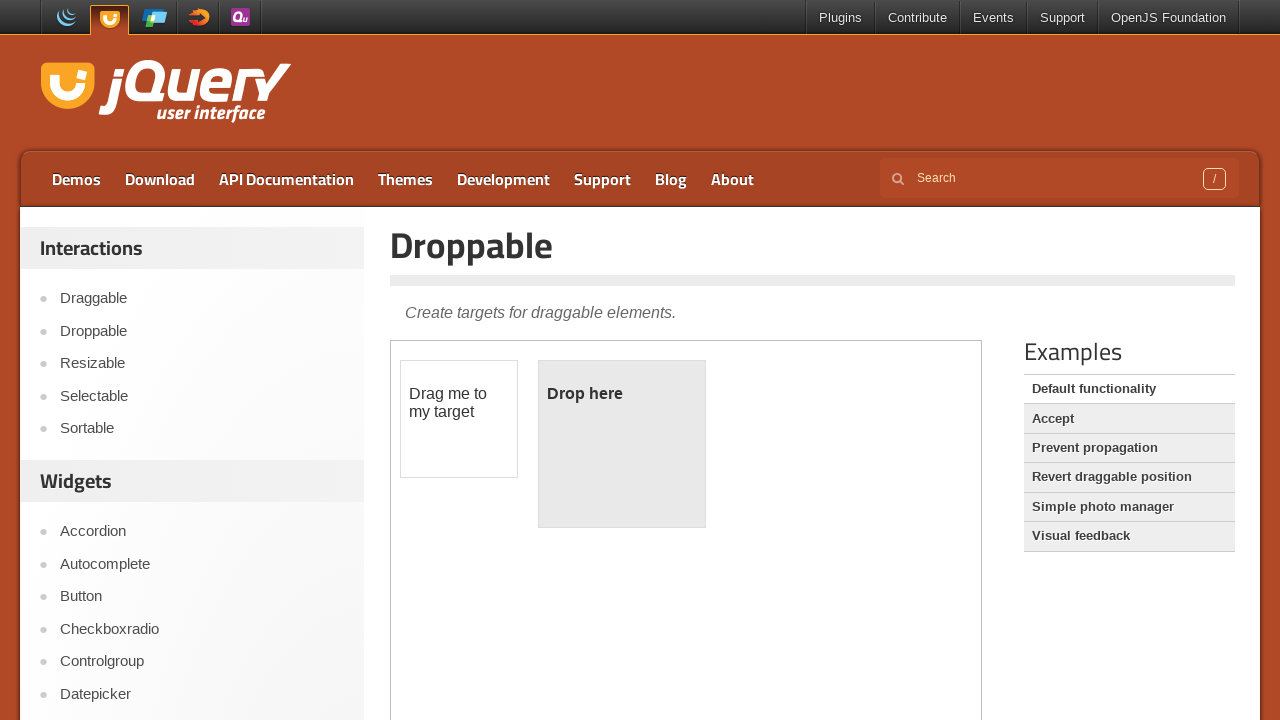

Located draggable element with id 'draggable'
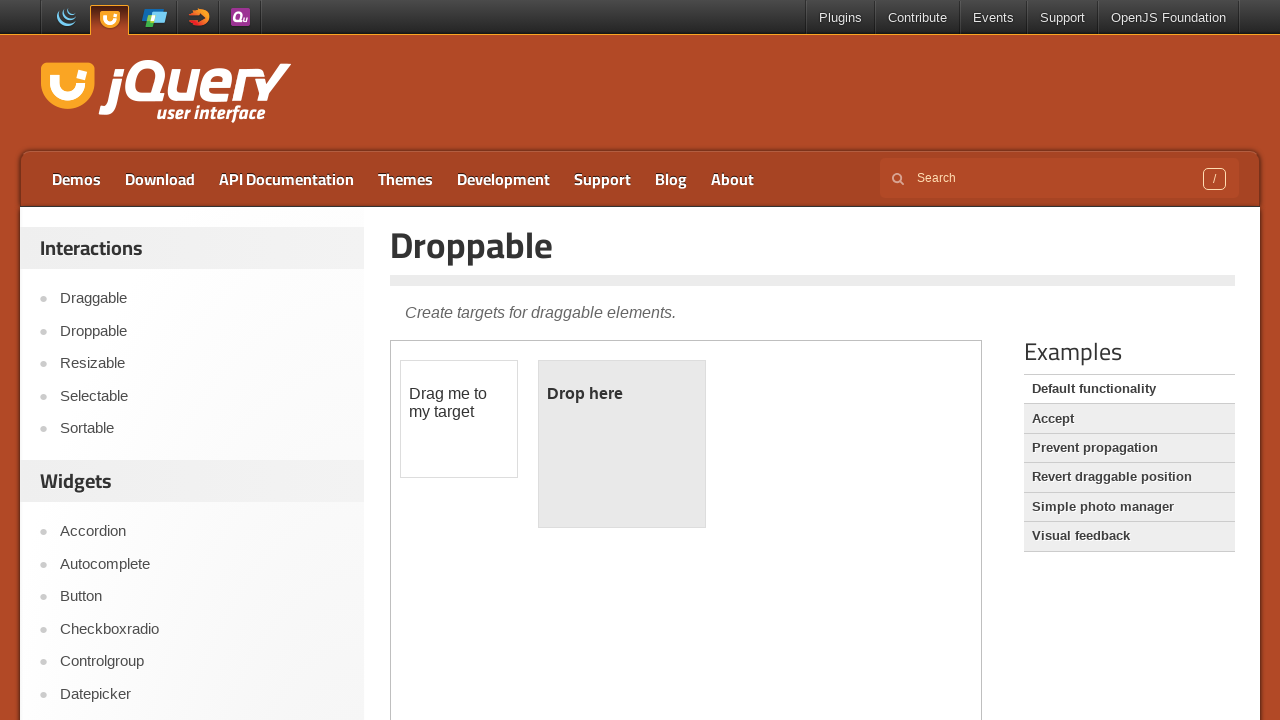

Located droppable target element with id 'droppable'
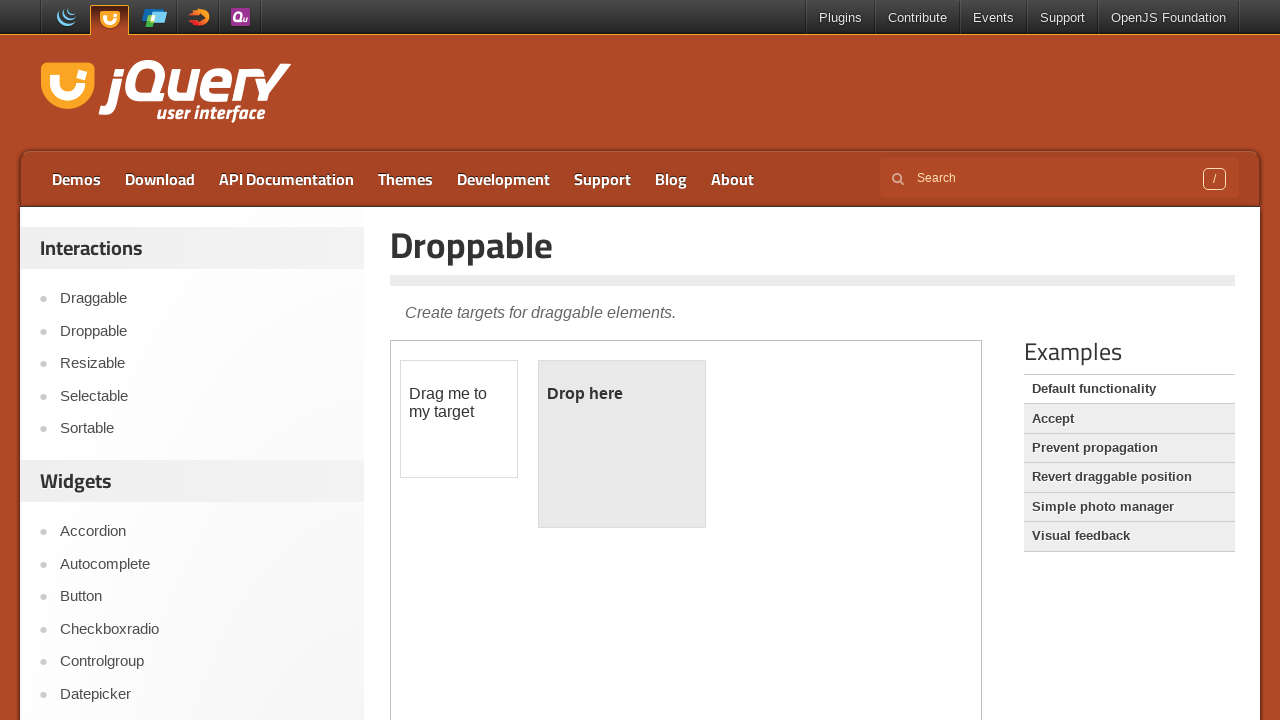

Dragged draggable element onto droppable target area at (622, 444)
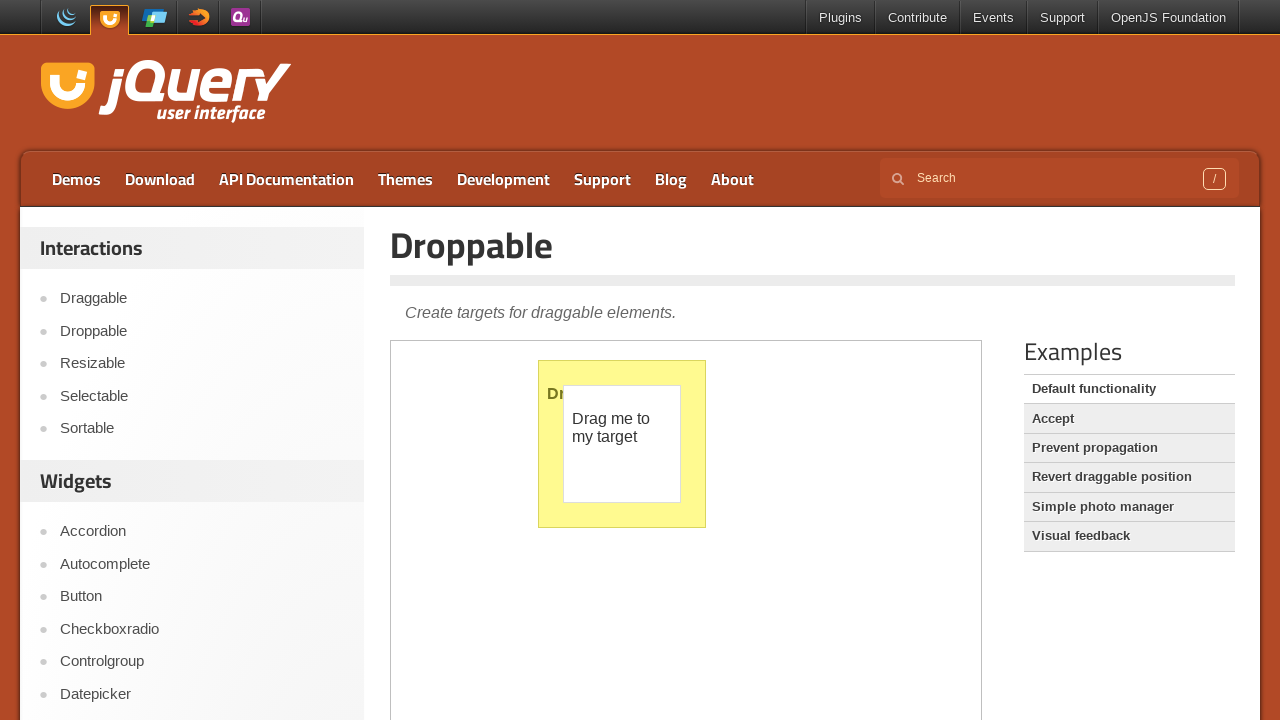

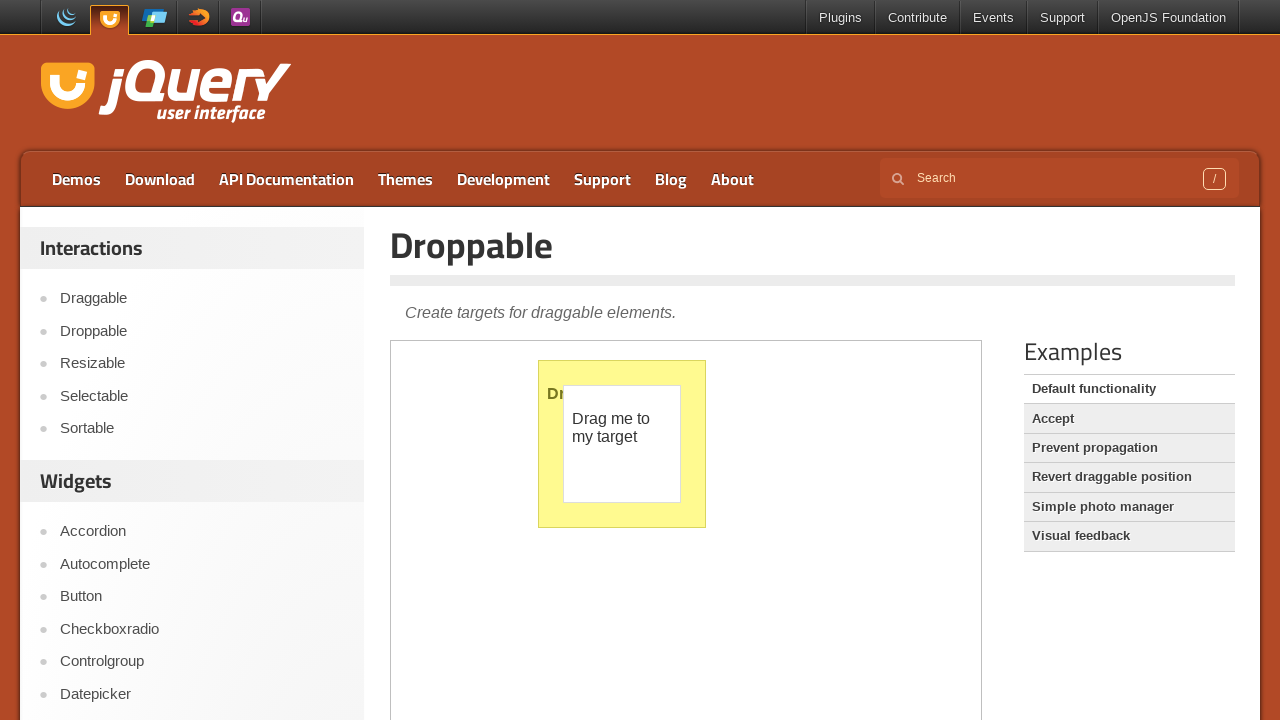